Tests Ajio's search and filter functionality by searching for bags, applying gender and category filters, and verifying that products are displayed

Starting URL: https://www.ajio.com/

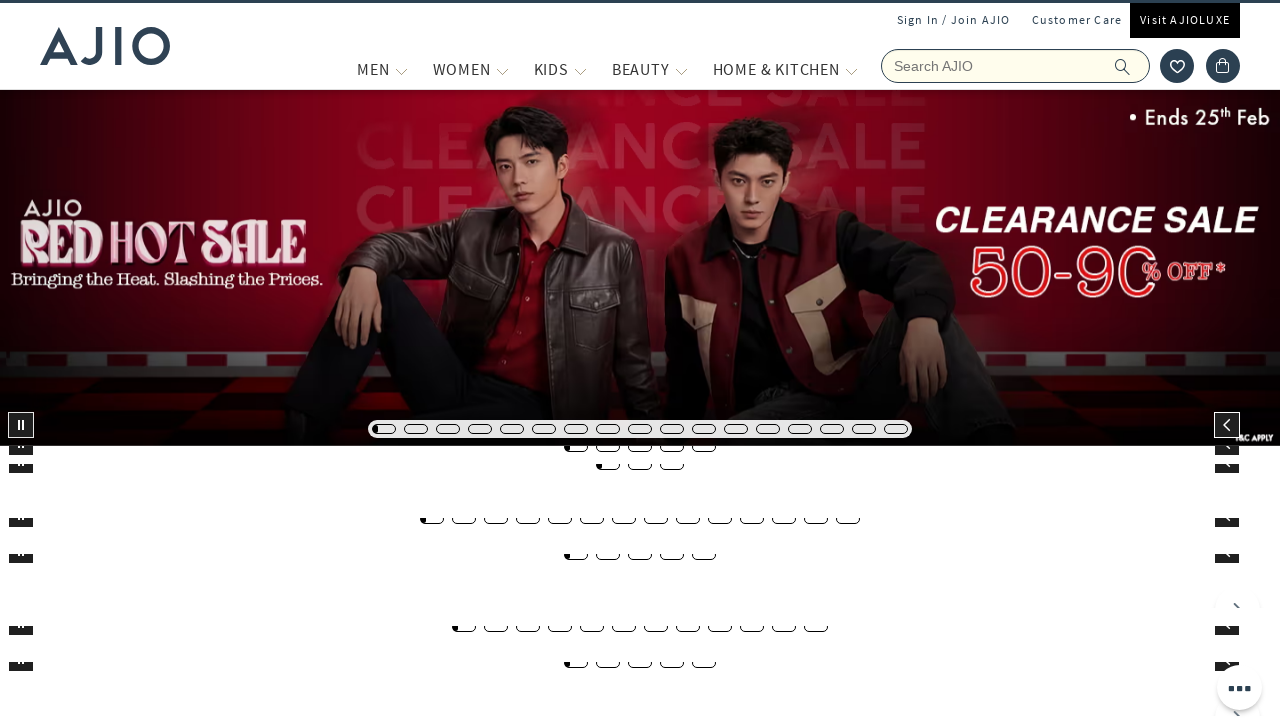

Filled search box with 'Bags' on input[name='searchVal']
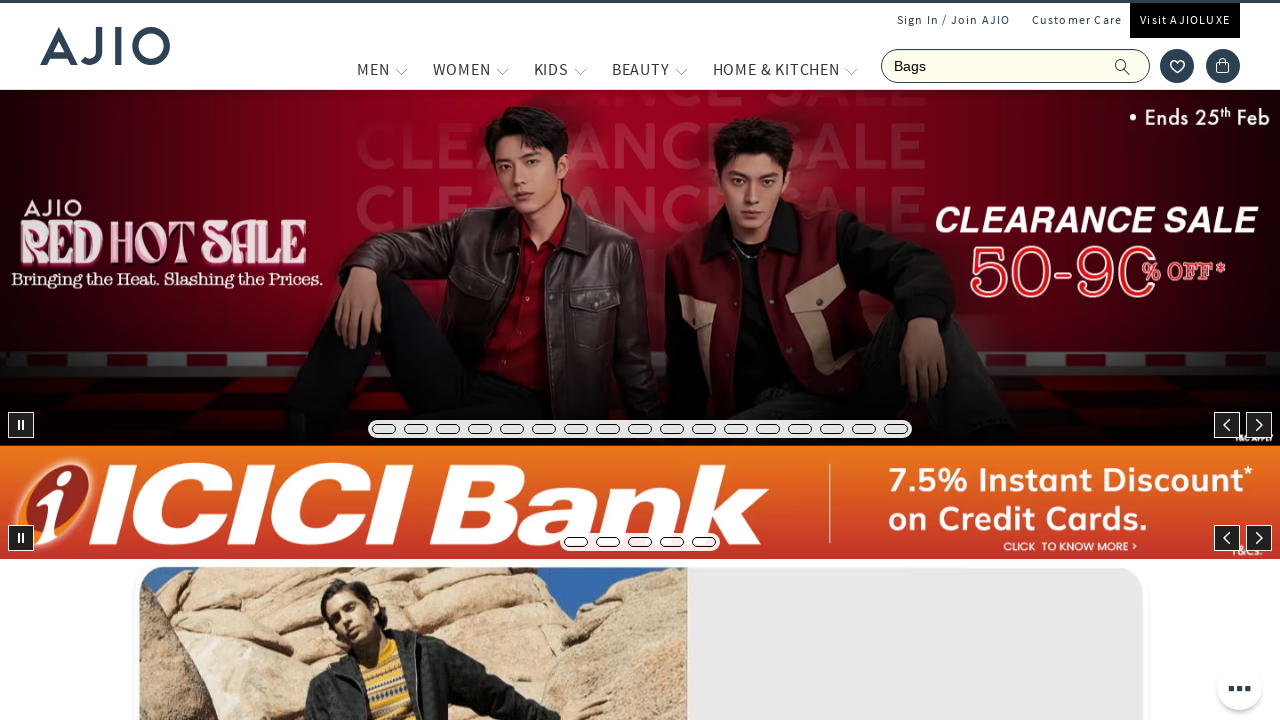

Pressed Enter to search for bags on input[name='searchVal']
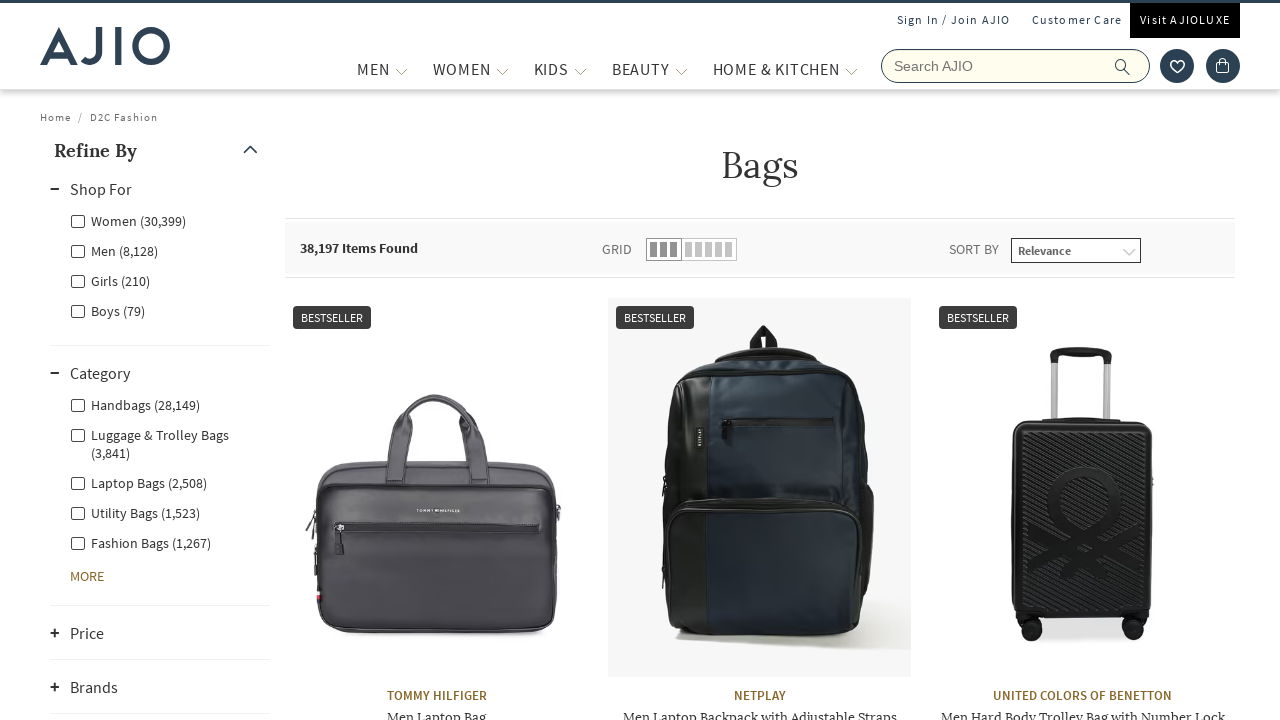

Clicked on Men gender filter at (114, 250) on label[for='Men']
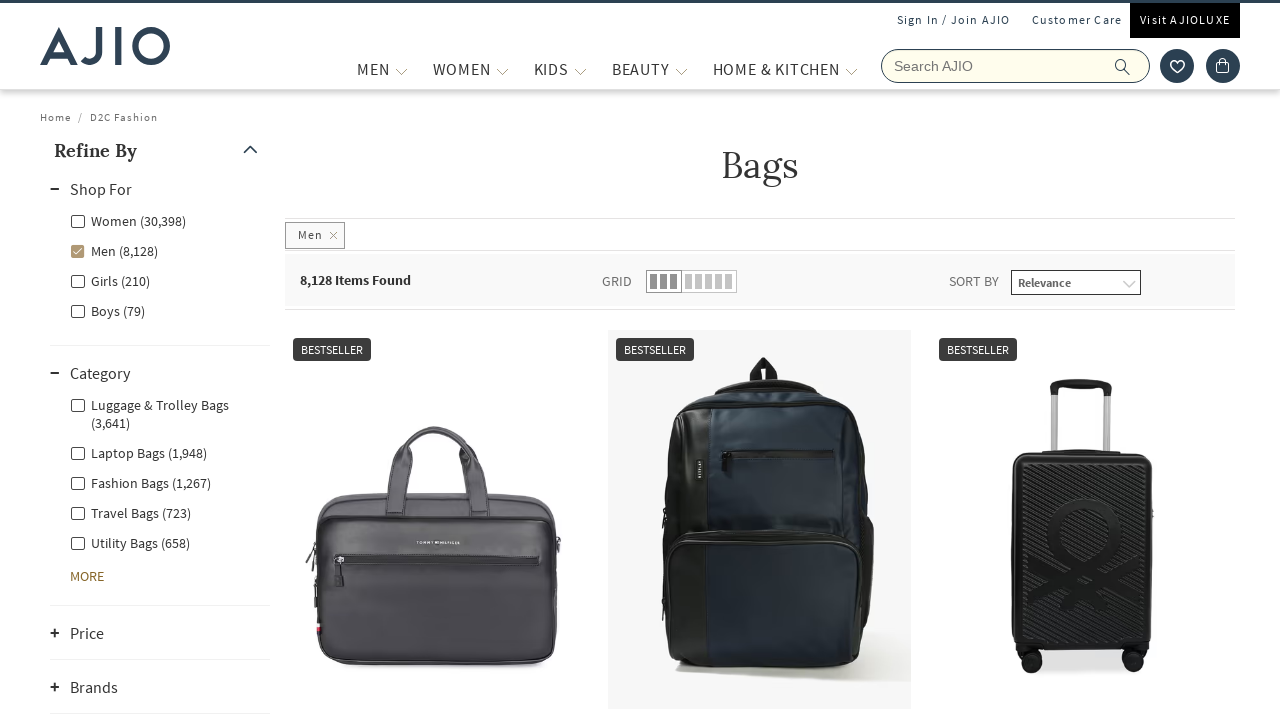

Waited for Men gender filter to apply
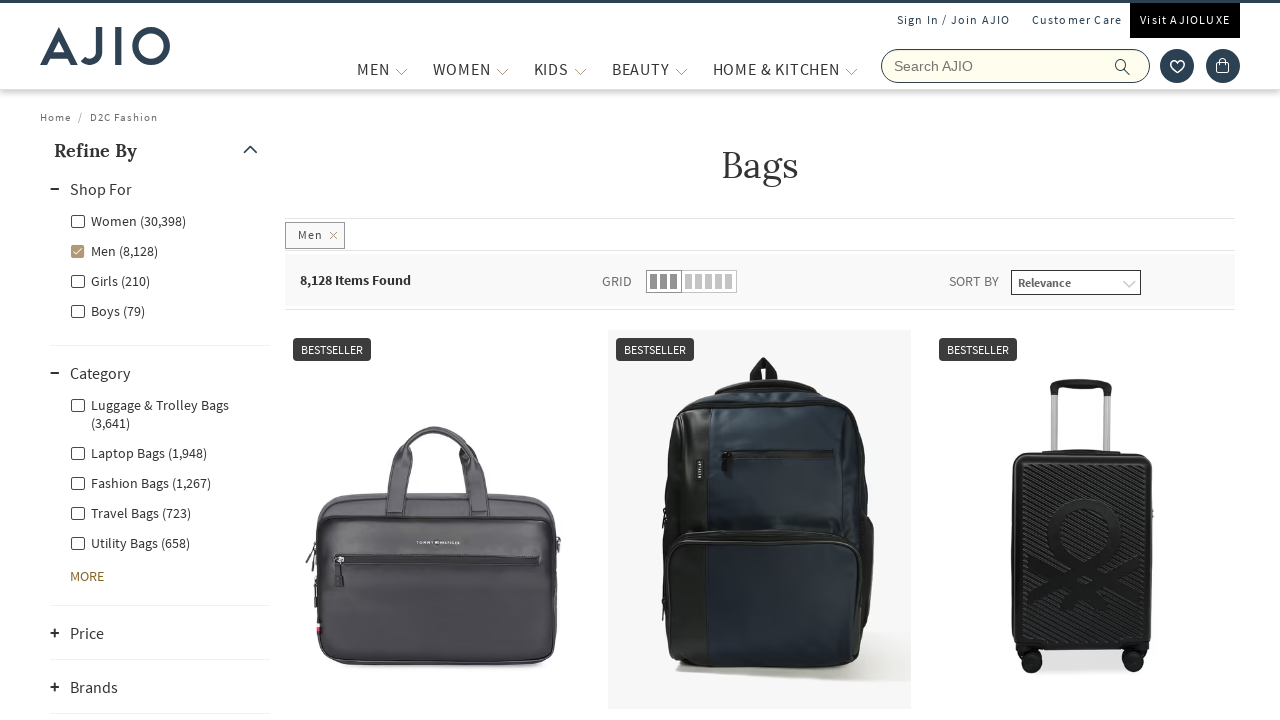

Clicked on Men - Fashion Bags category filter at (140, 482) on label[for='Men - Fashion Bags']
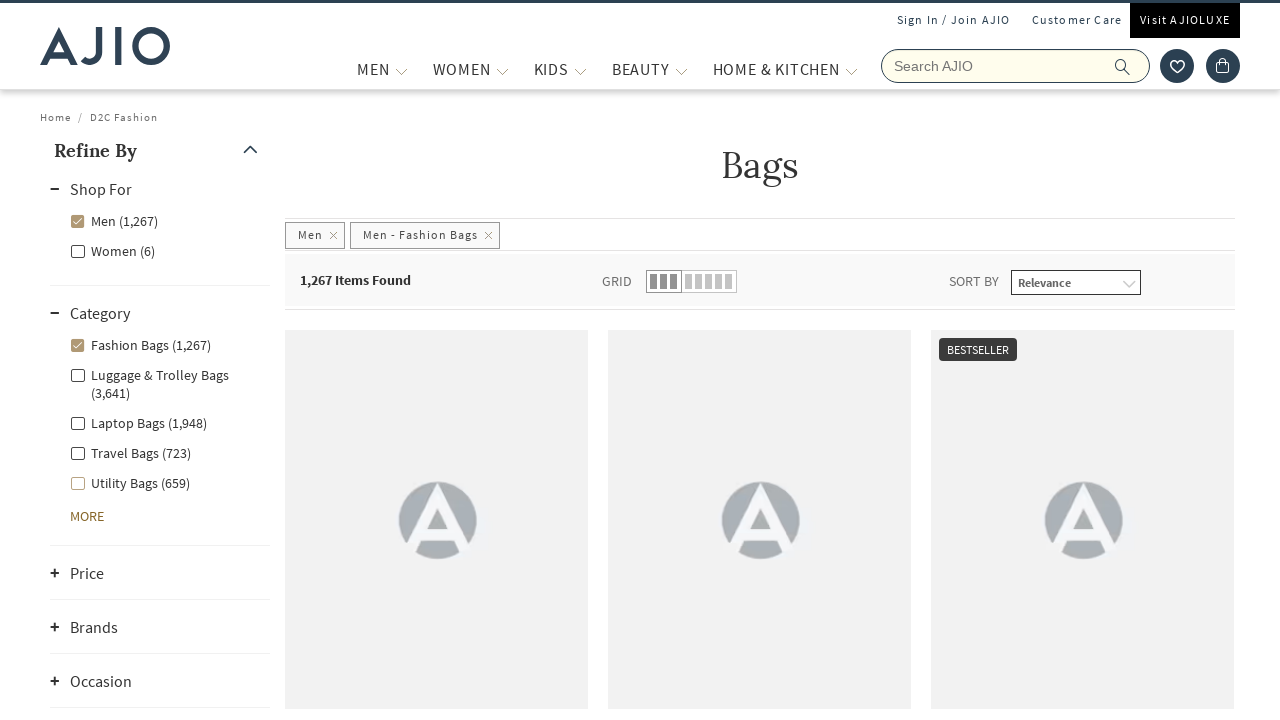

Waited for category filter to apply
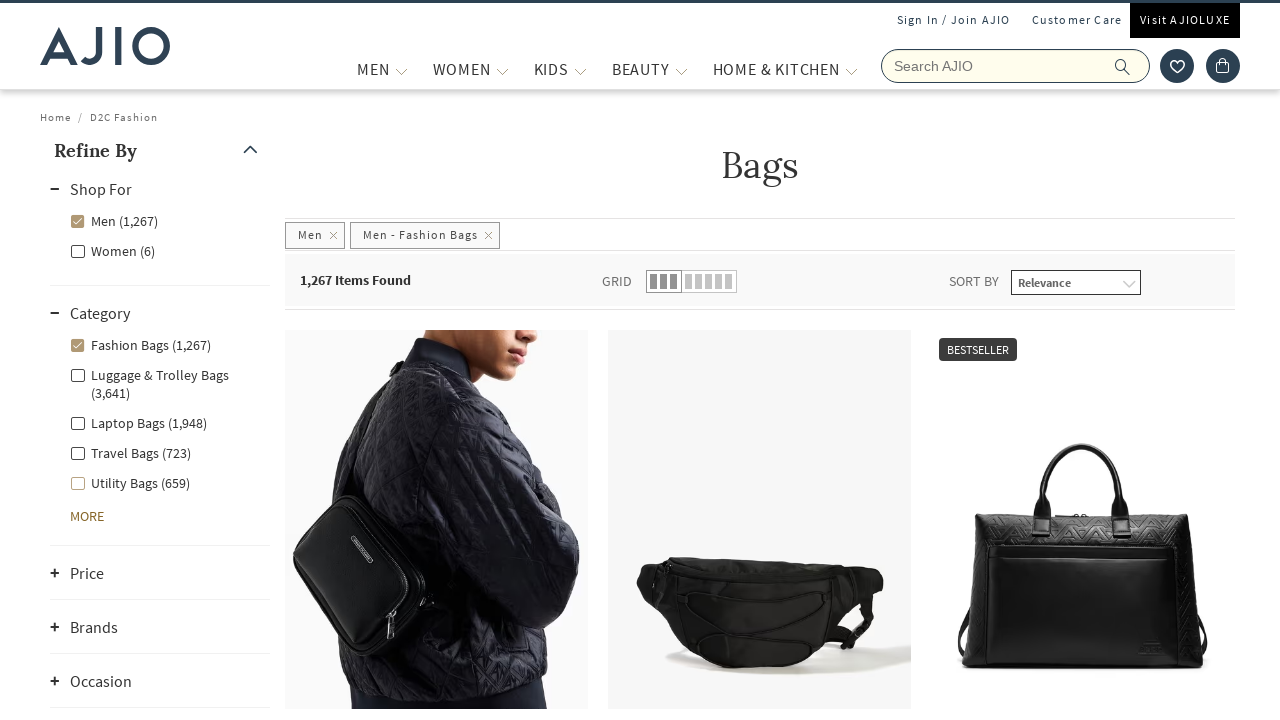

Verified product count is displayed
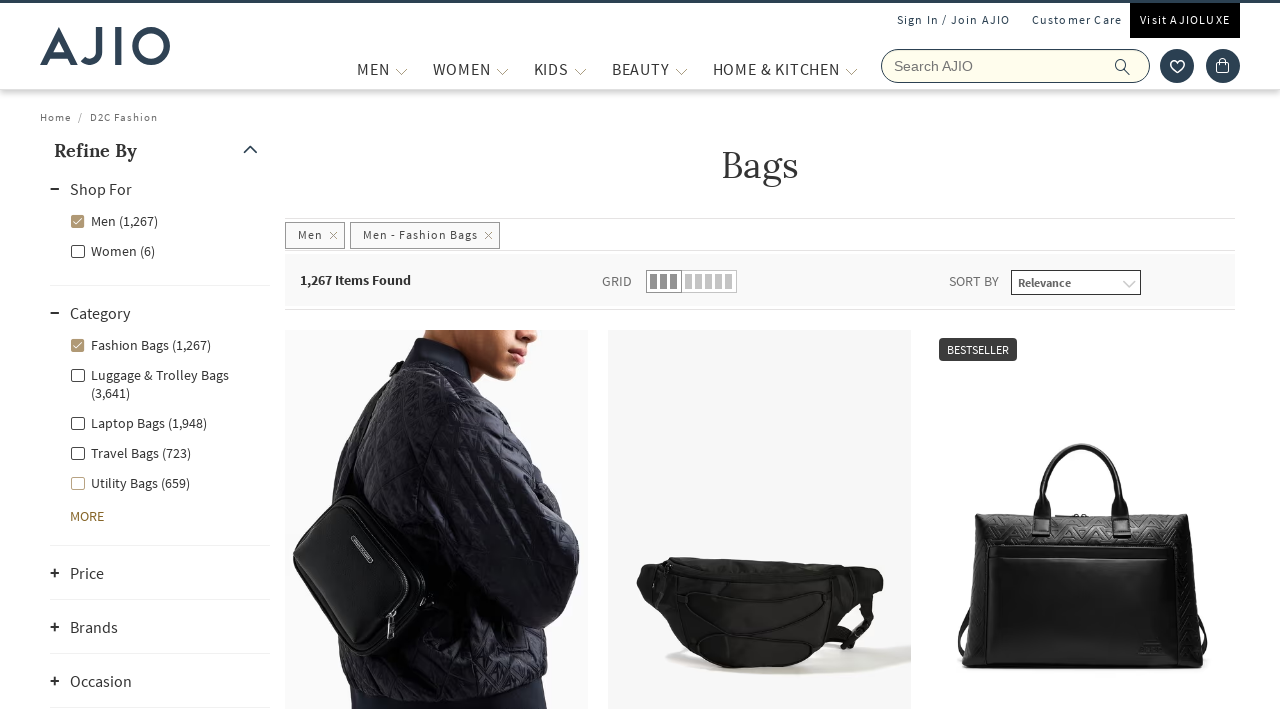

Verified product brand names are displayed
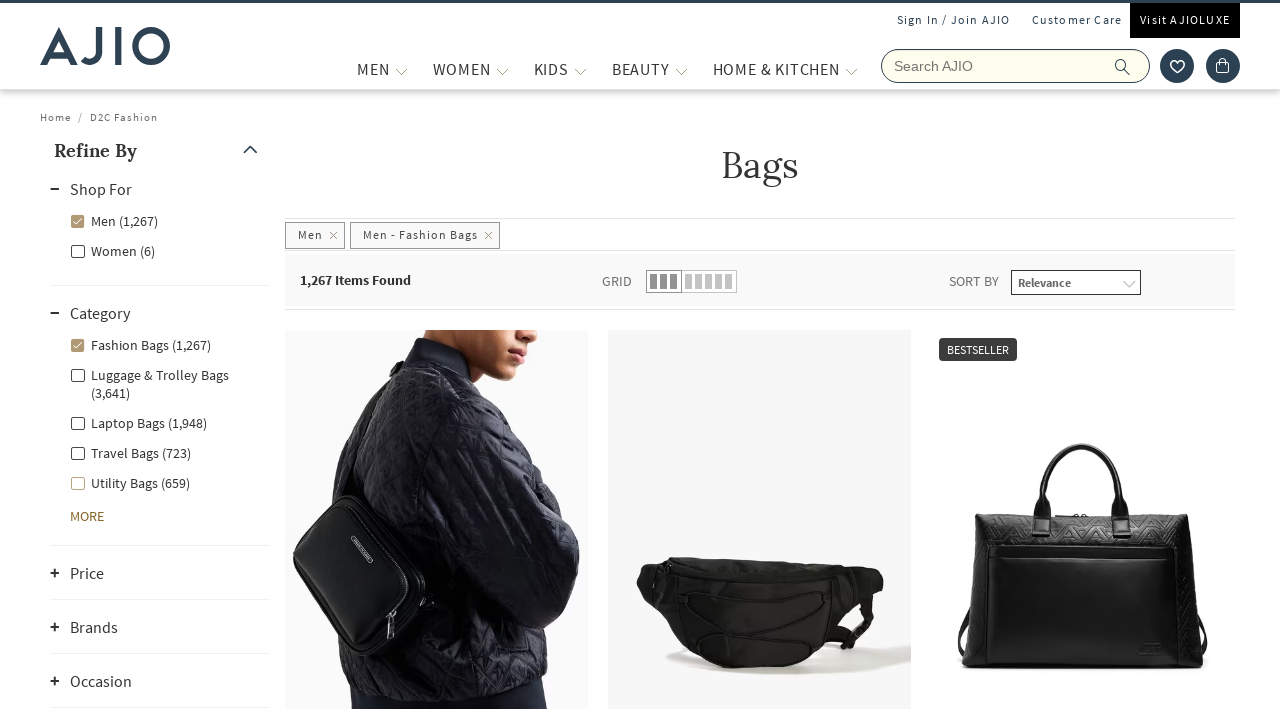

Verified product names are displayed
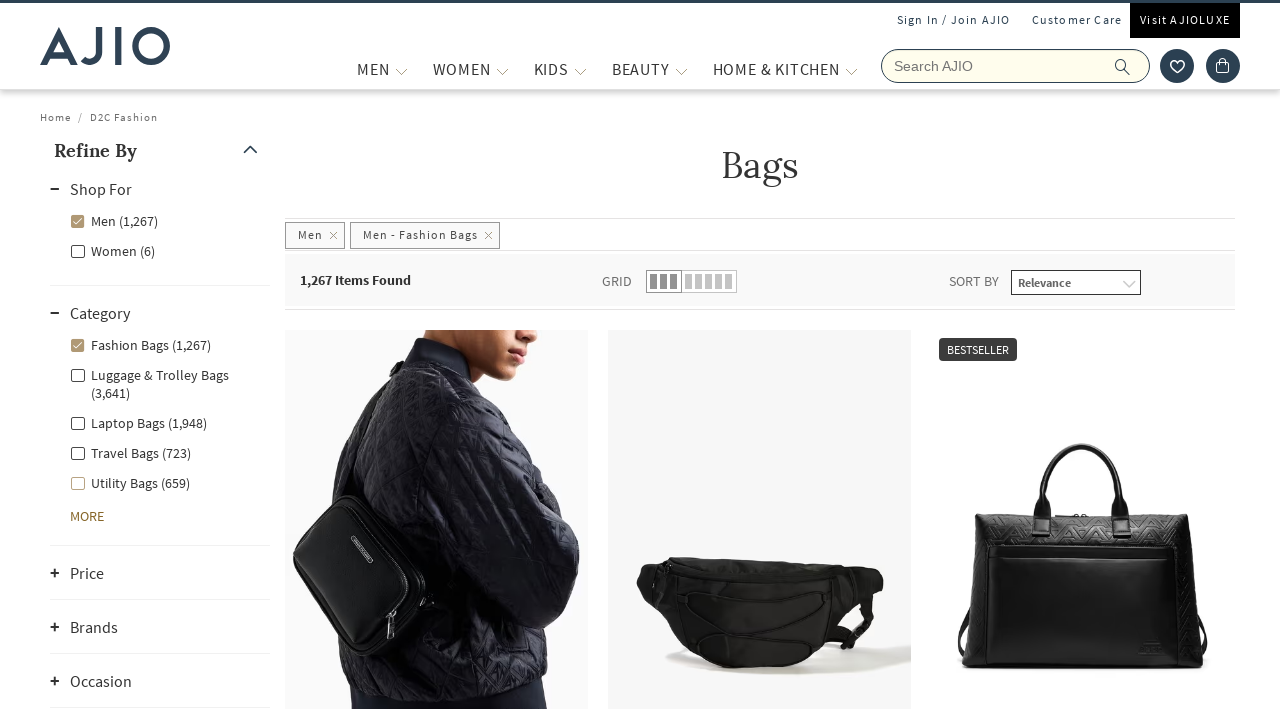

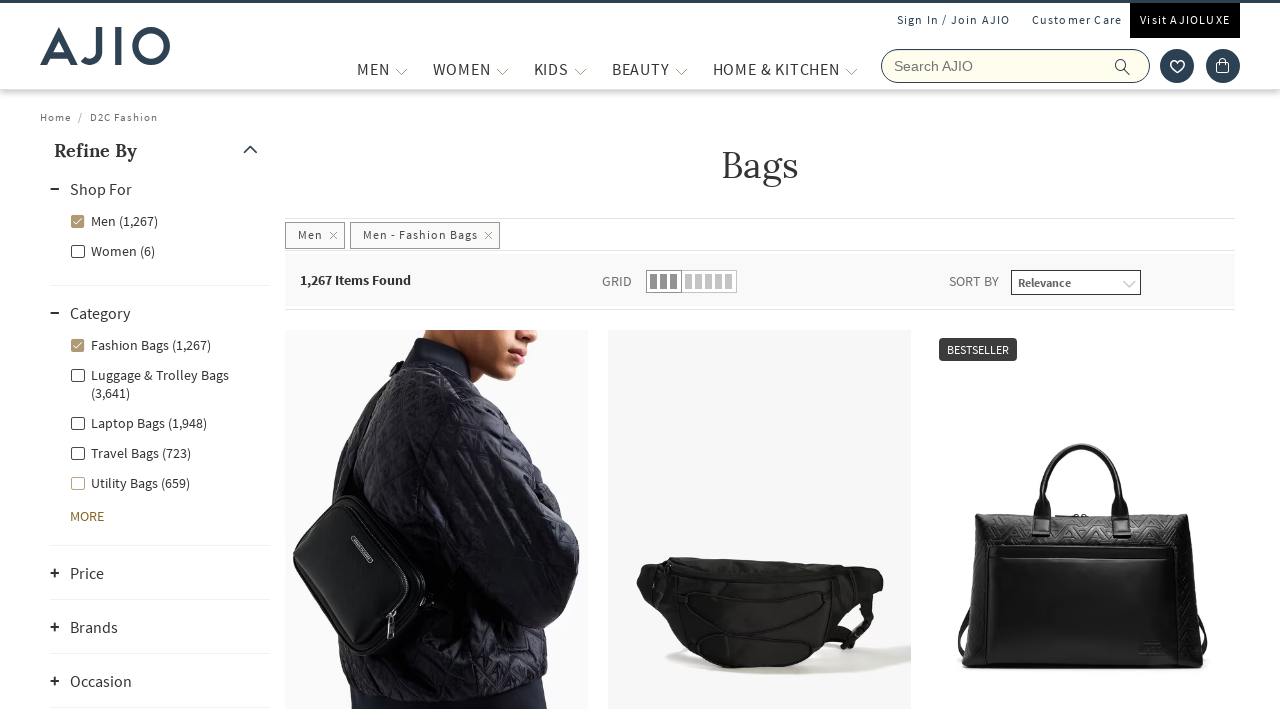